Navigates to quizzes list page and validates that the expected number of expertise area menu items are displayed

Starting URL: https://test.my-fork.com/quizzes-list

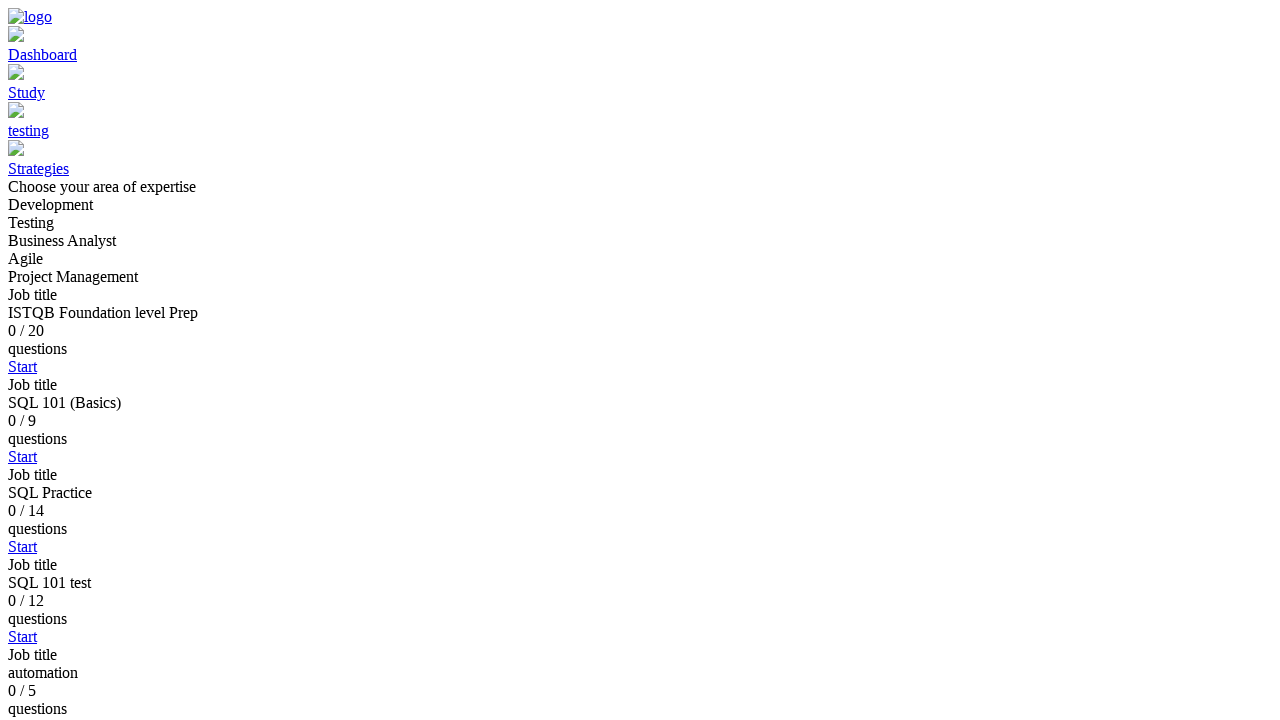

Navigated to quizzes list page
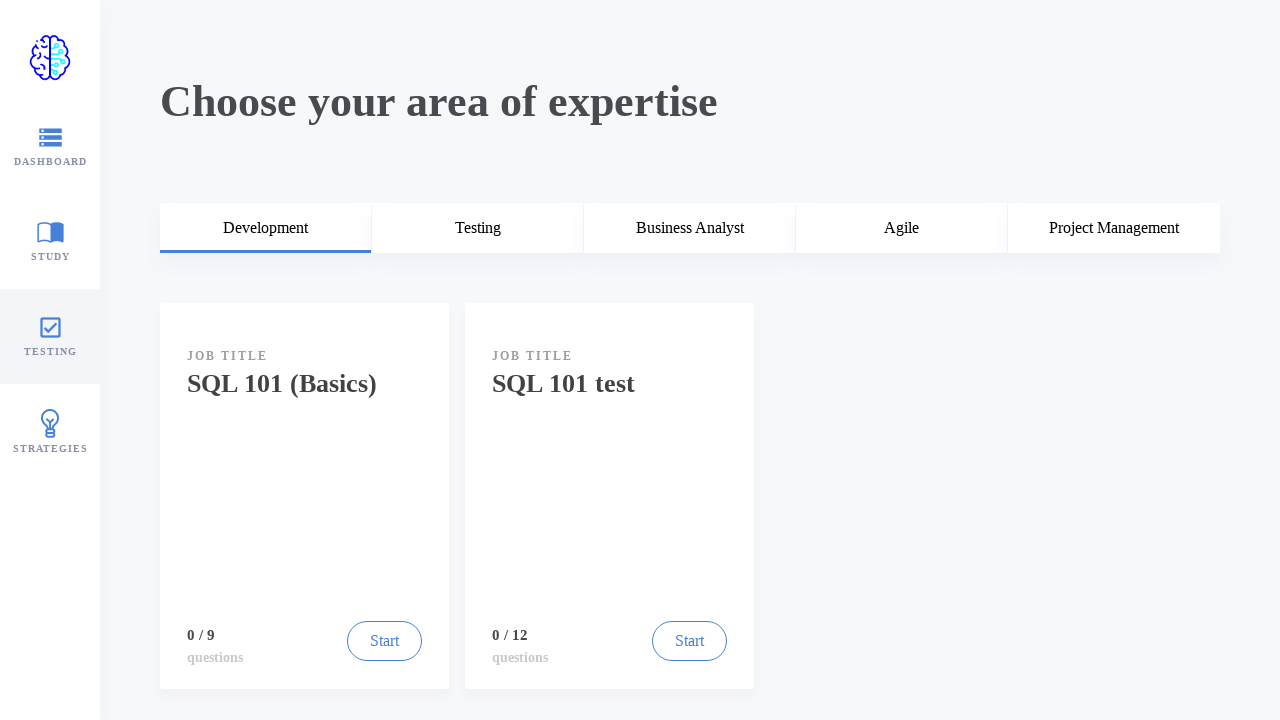

Located expertise areas menu items
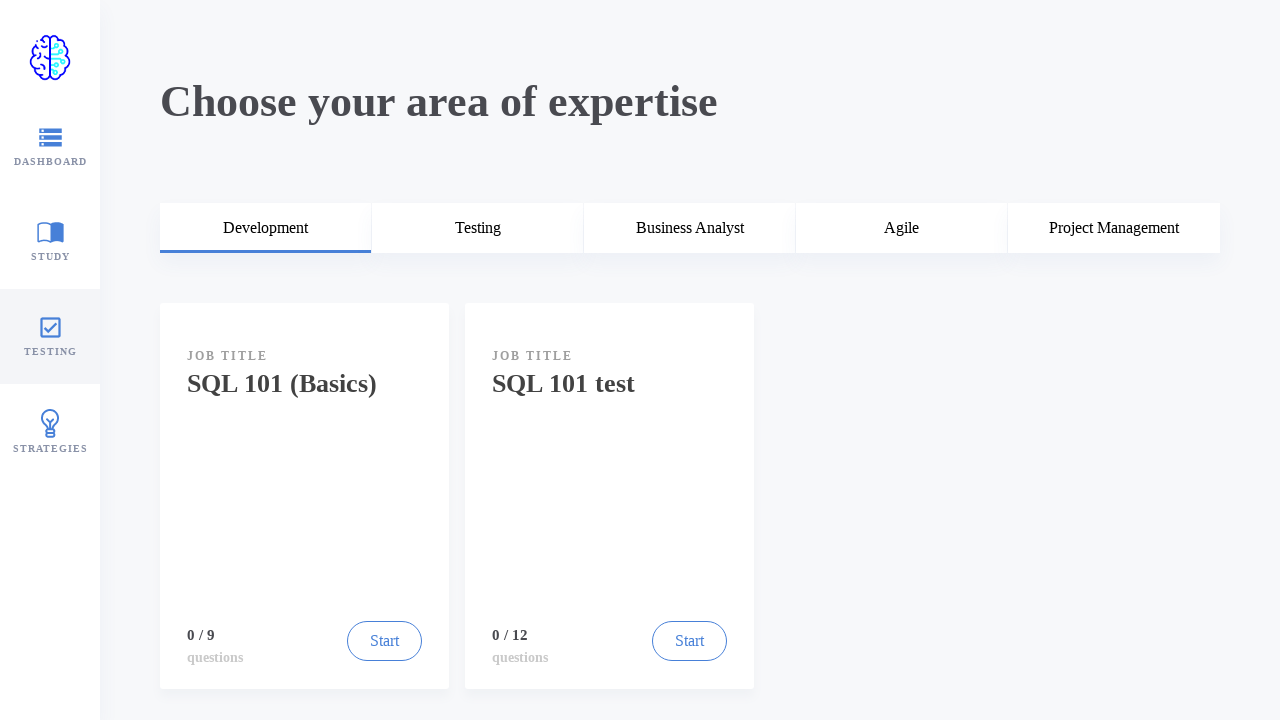

First expertise area menu item became visible
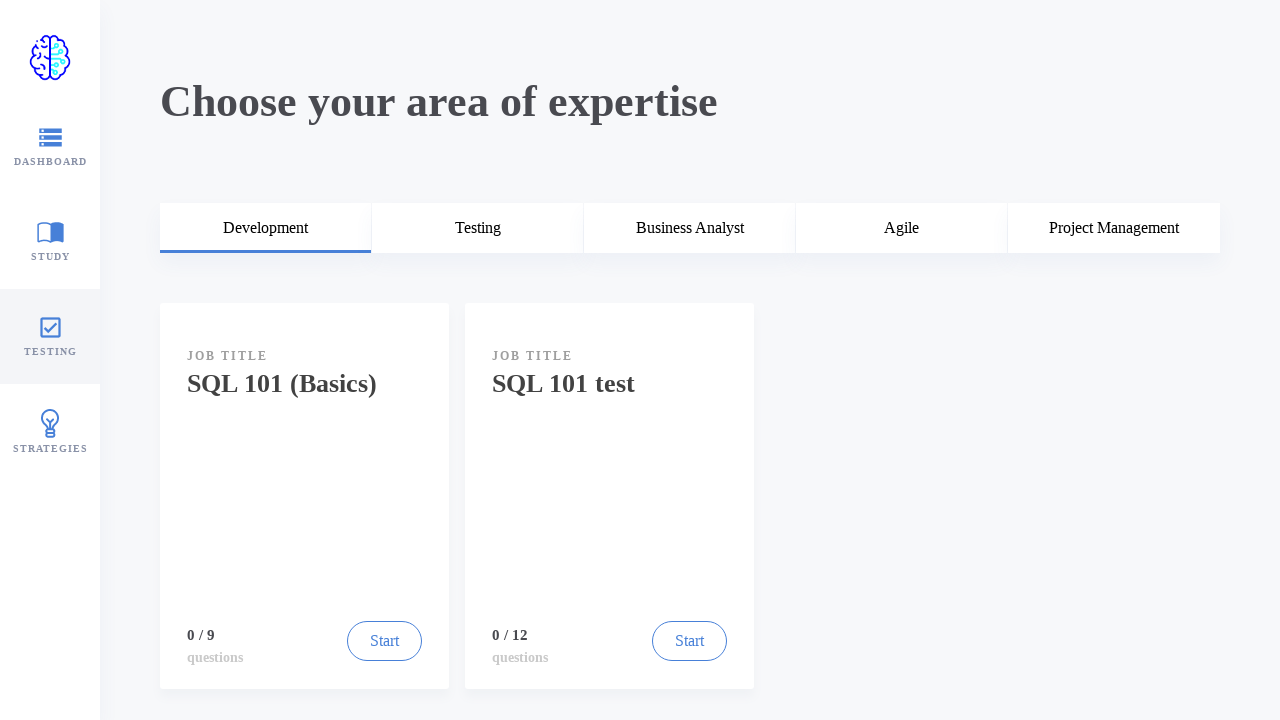

Verified that exactly 5 expertise area menu items are displayed
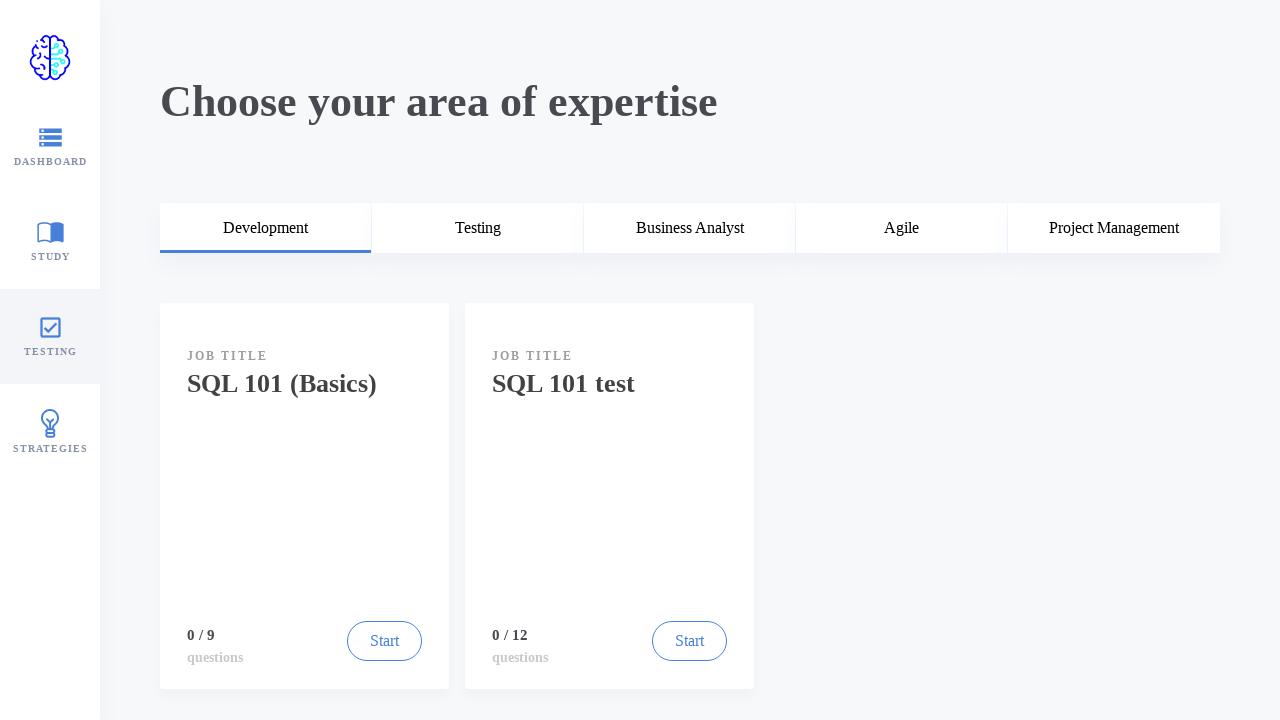

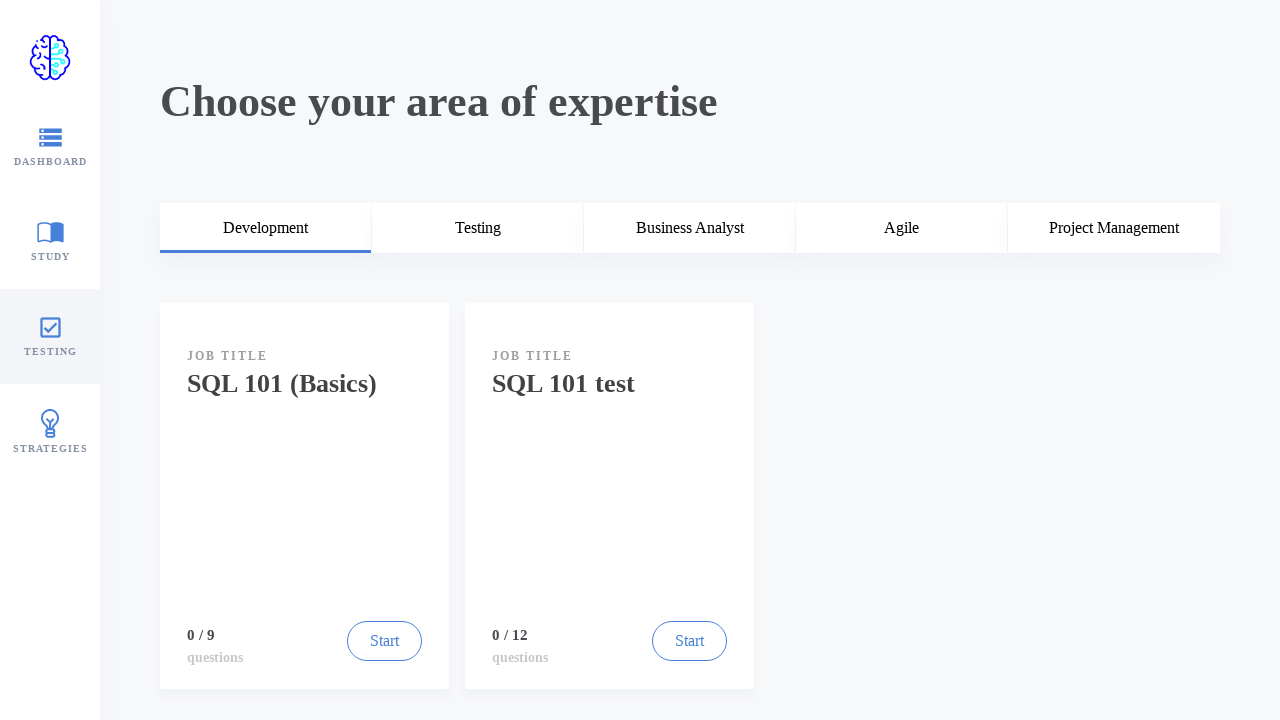